Tests an online calculator by switching to an iframe, entering two numbers with an operator using keyboard input, and pressing equals to perform a calculation.

Starting URL: https://www.online-calculator.com/full-screen-calculator/

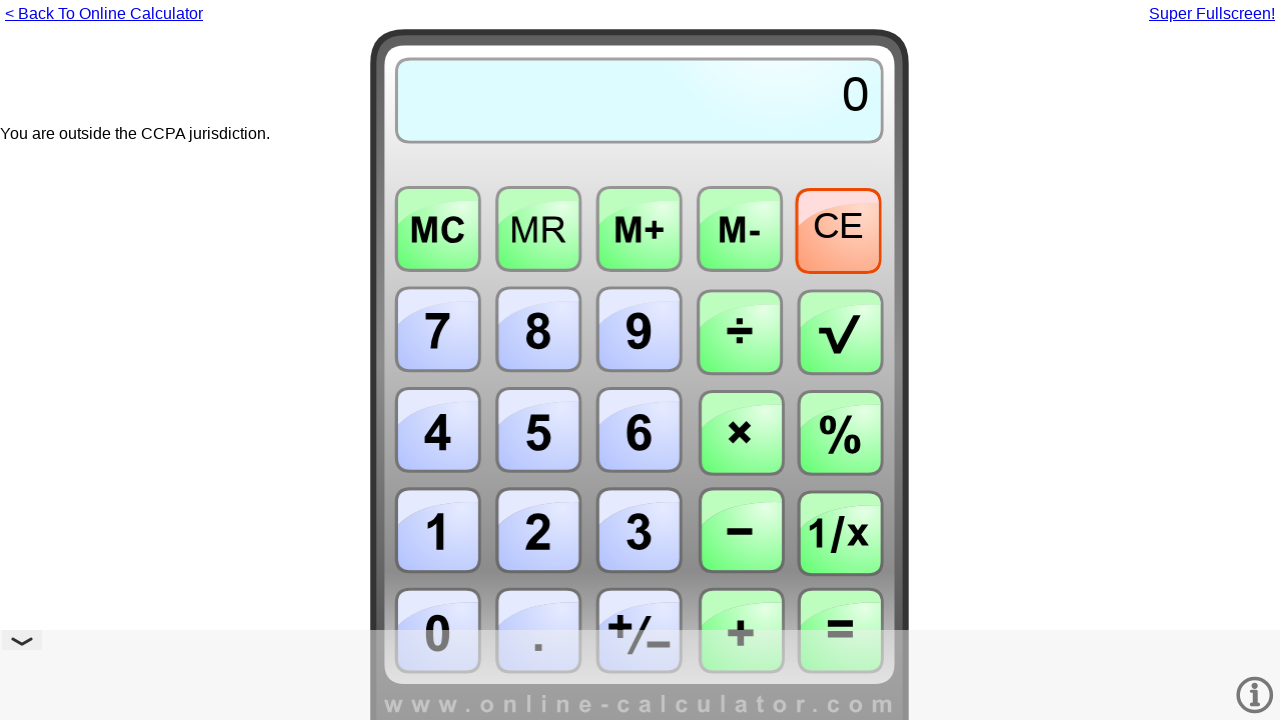

Located calculator iframe with ID 'fullframe'
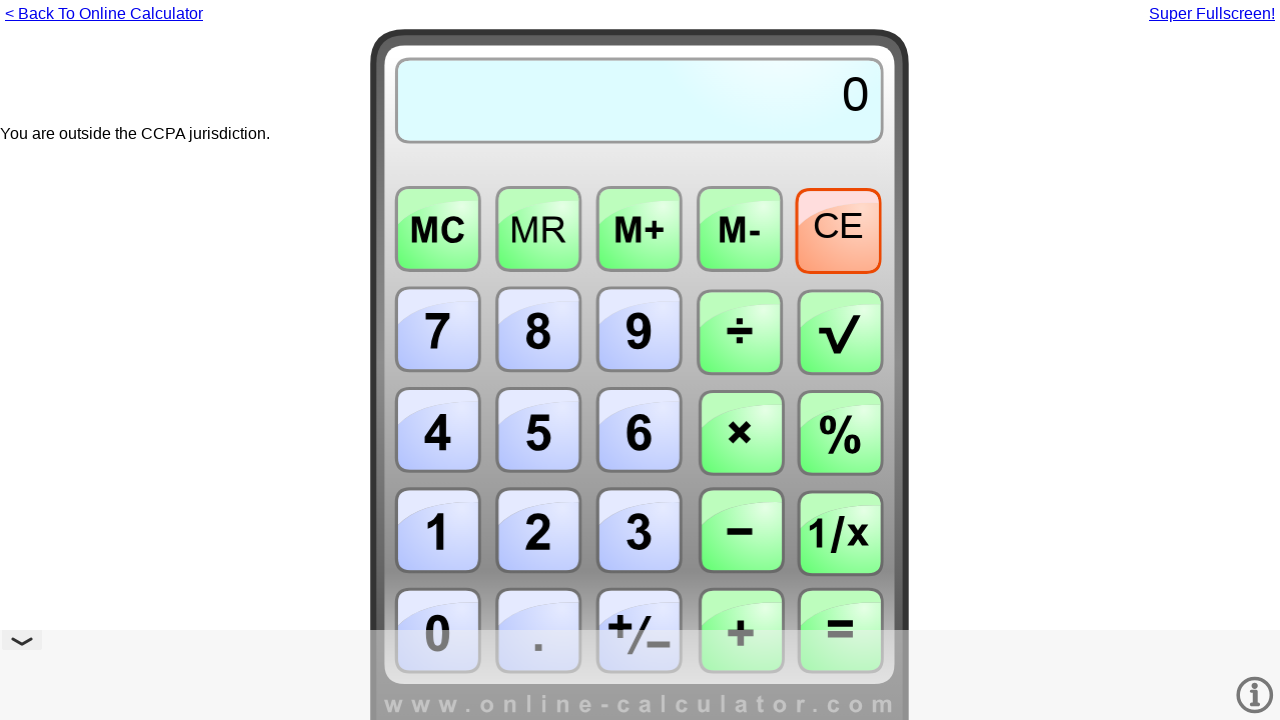

Calculator canvas loaded and is visible
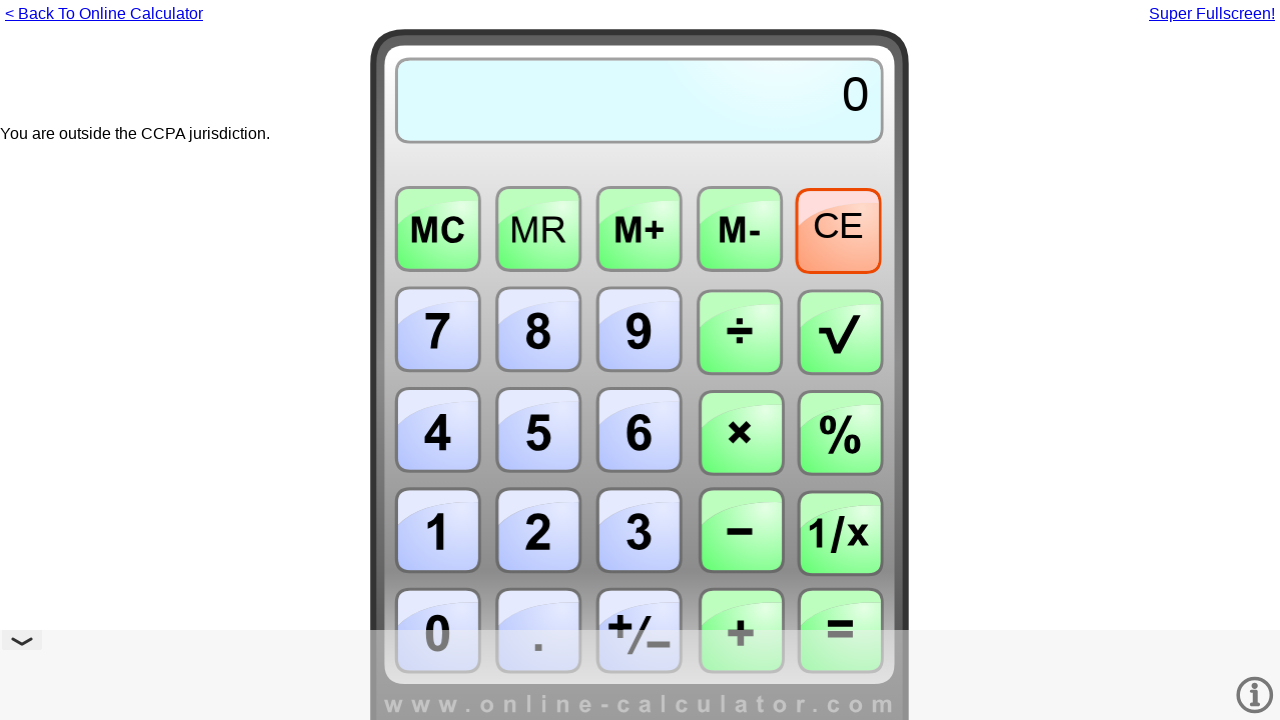

Pressed Numpad5 to enter first number (5)
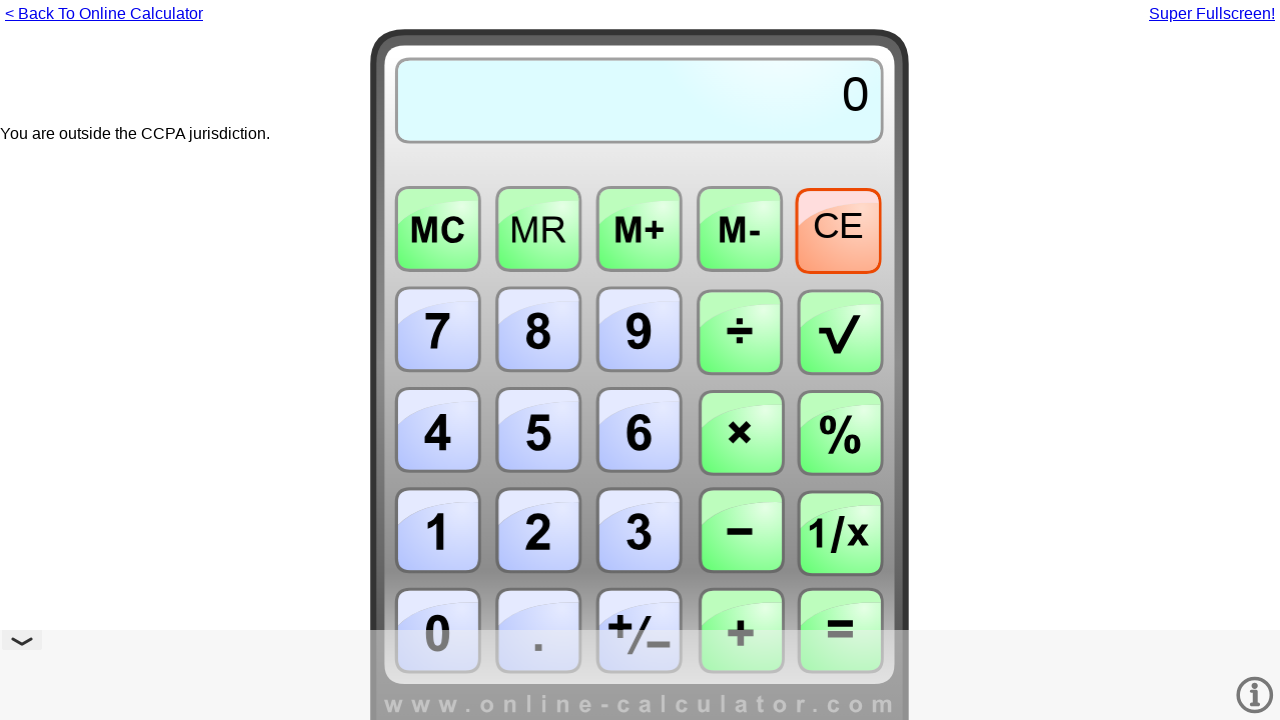

Pressed NumpadAdd to enter addition operator (+)
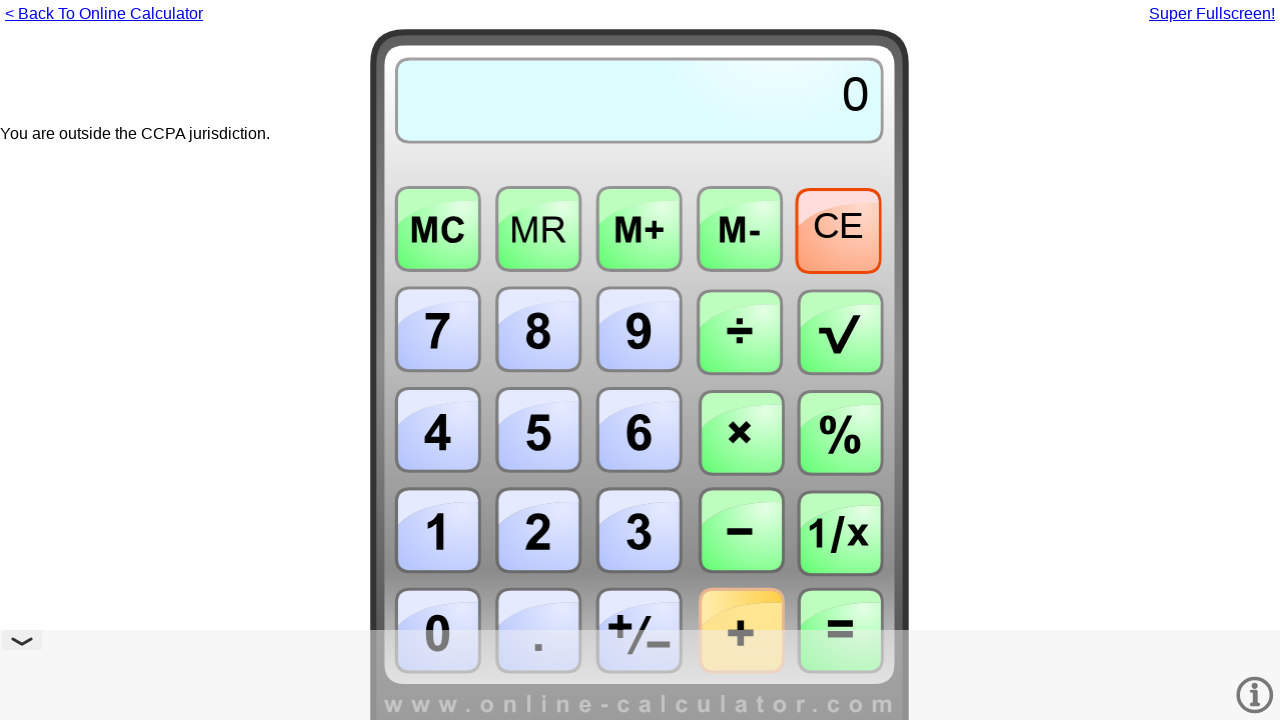

Pressed Numpad3 to enter second number (3)
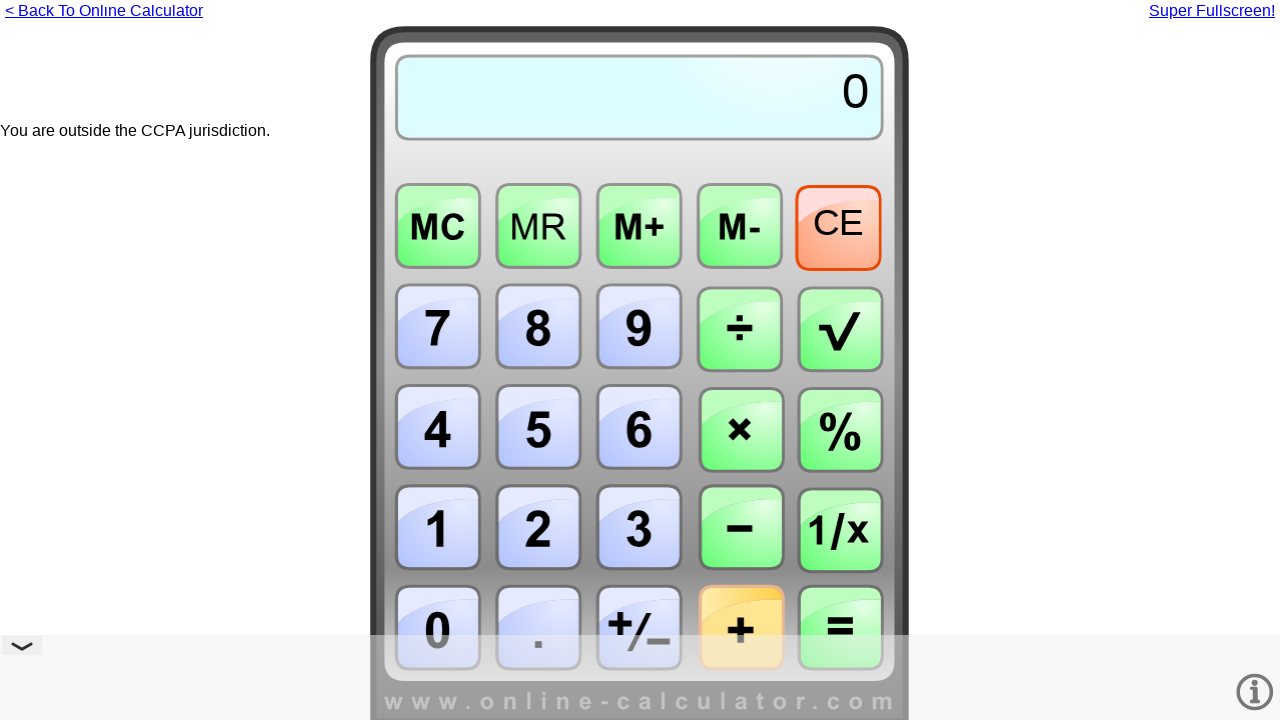

Pressed Equal to calculate the result of 5 + 3
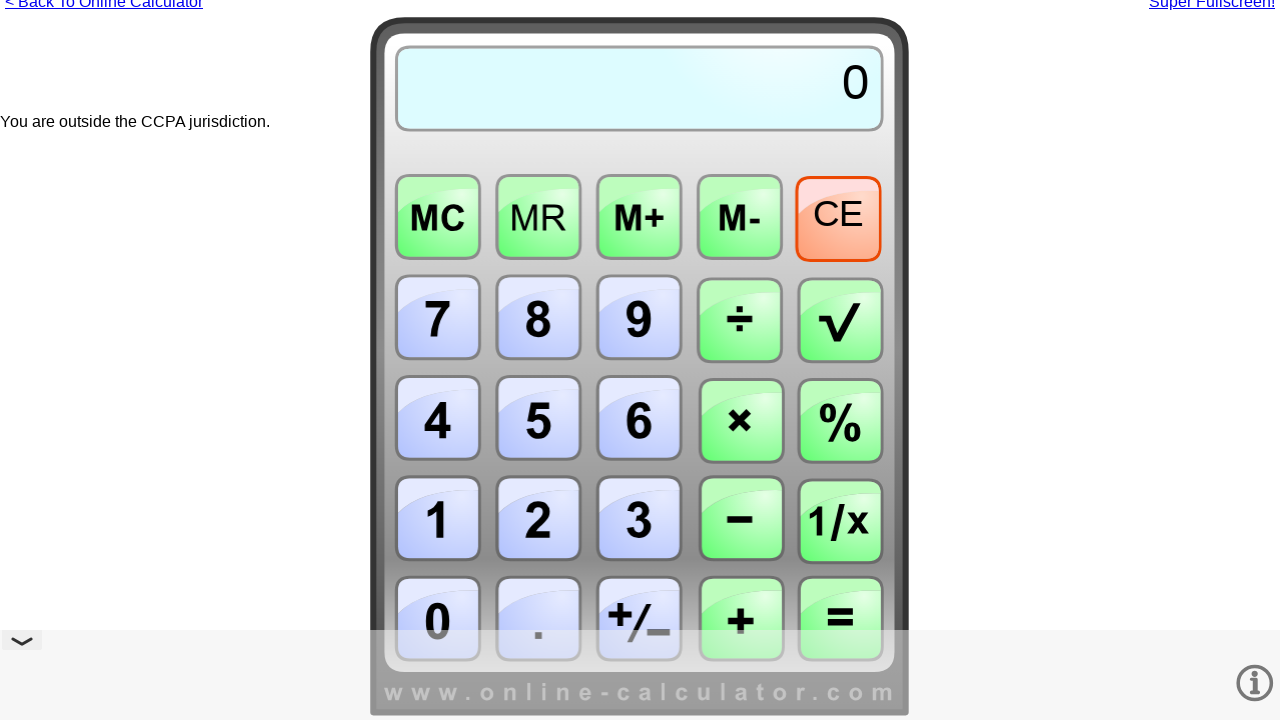

Waited 500ms for calculation result to display
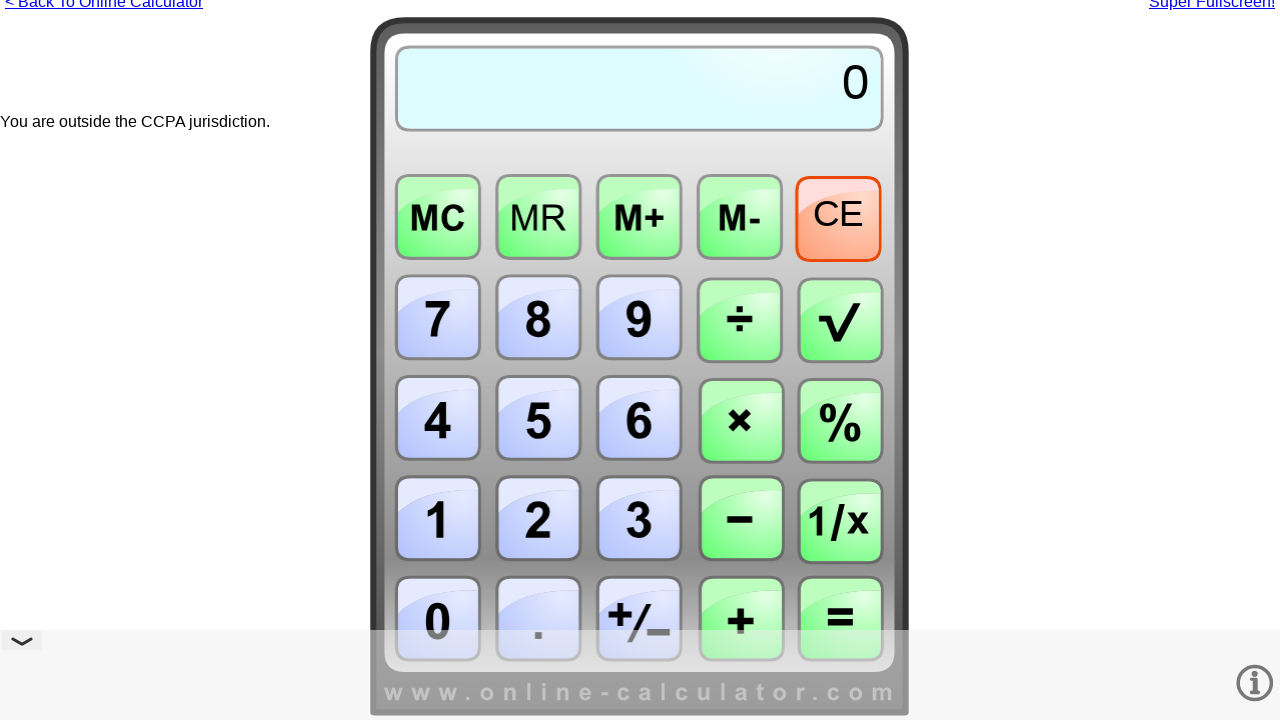

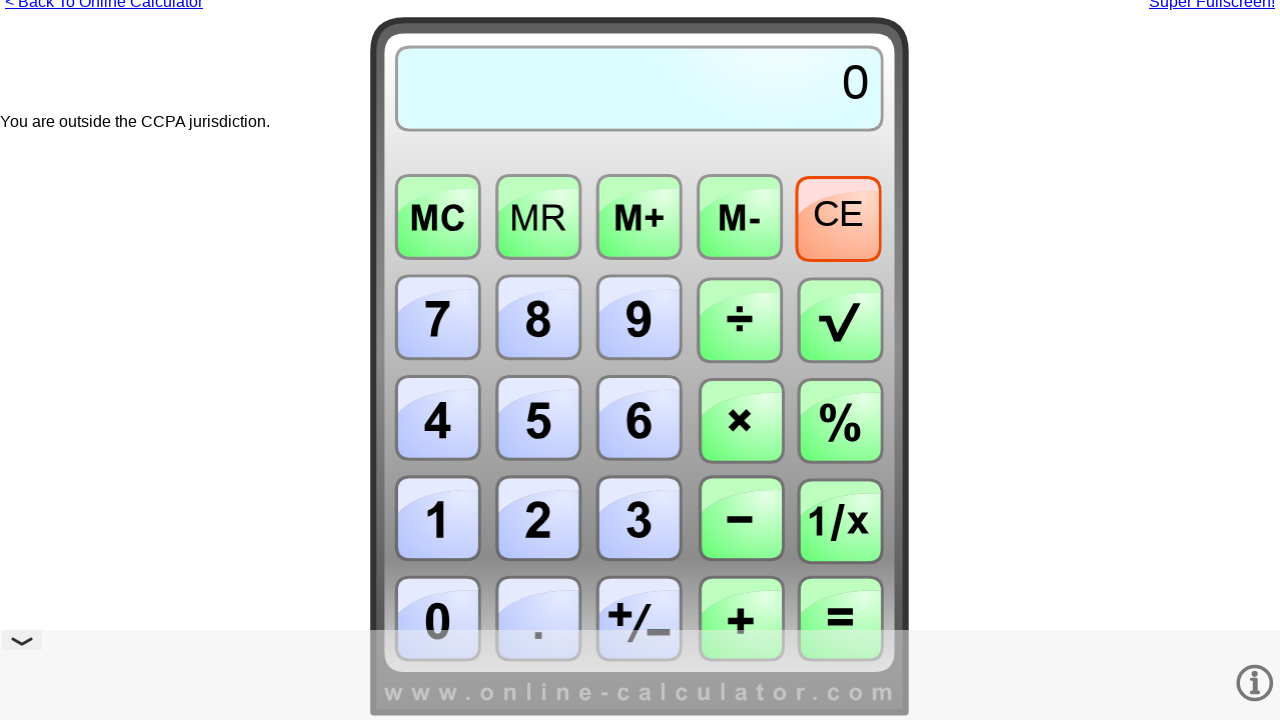